Tests navigation to My Account page from the homepage by clicking the MY ACCOUNT link and verifies the page title and URL

Starting URL: https://cms.demo.katalon.com/

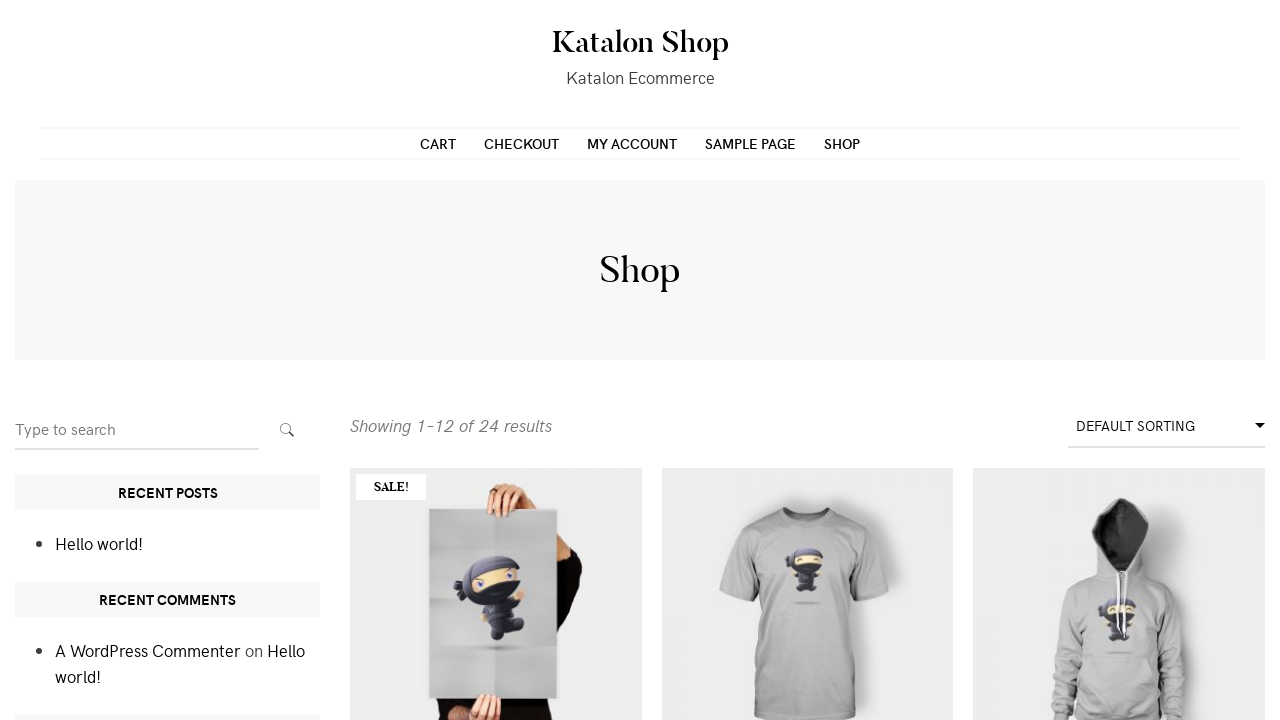

Clicked MY ACCOUNT link in navigation at (632, 143) on text=MY ACCOUNT
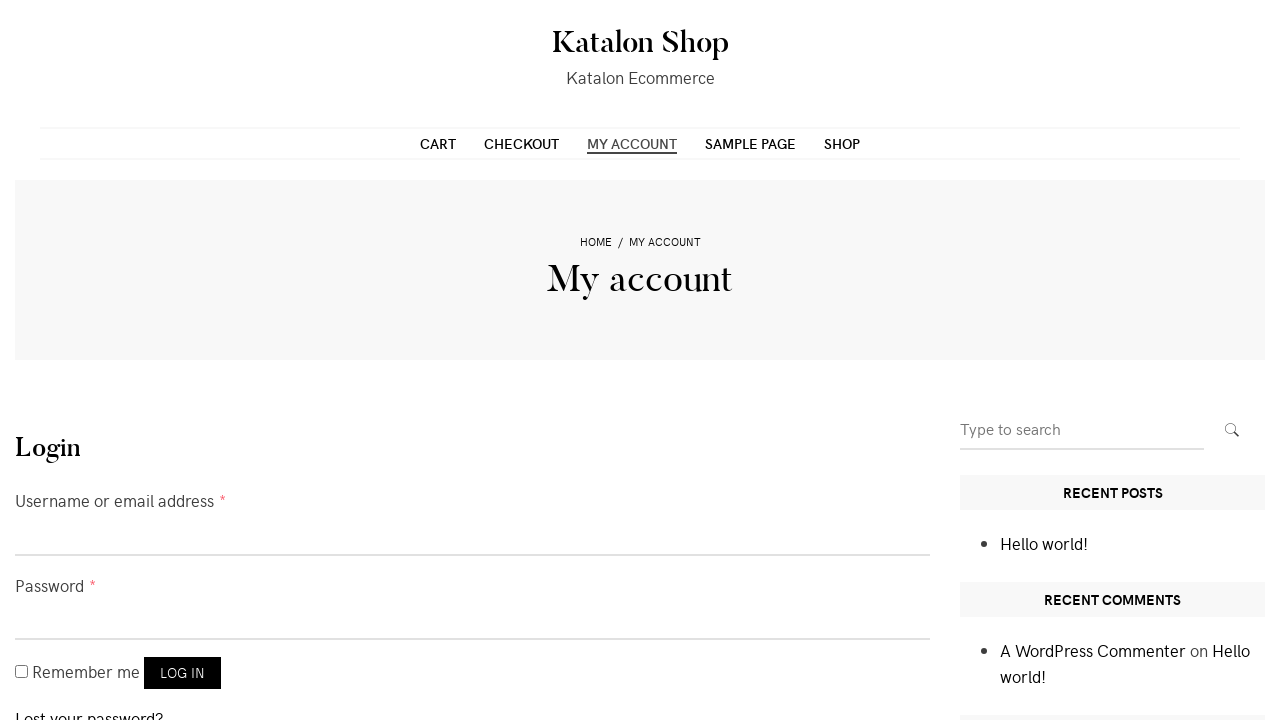

Verified page title contains 'My account – Katalon Shop'
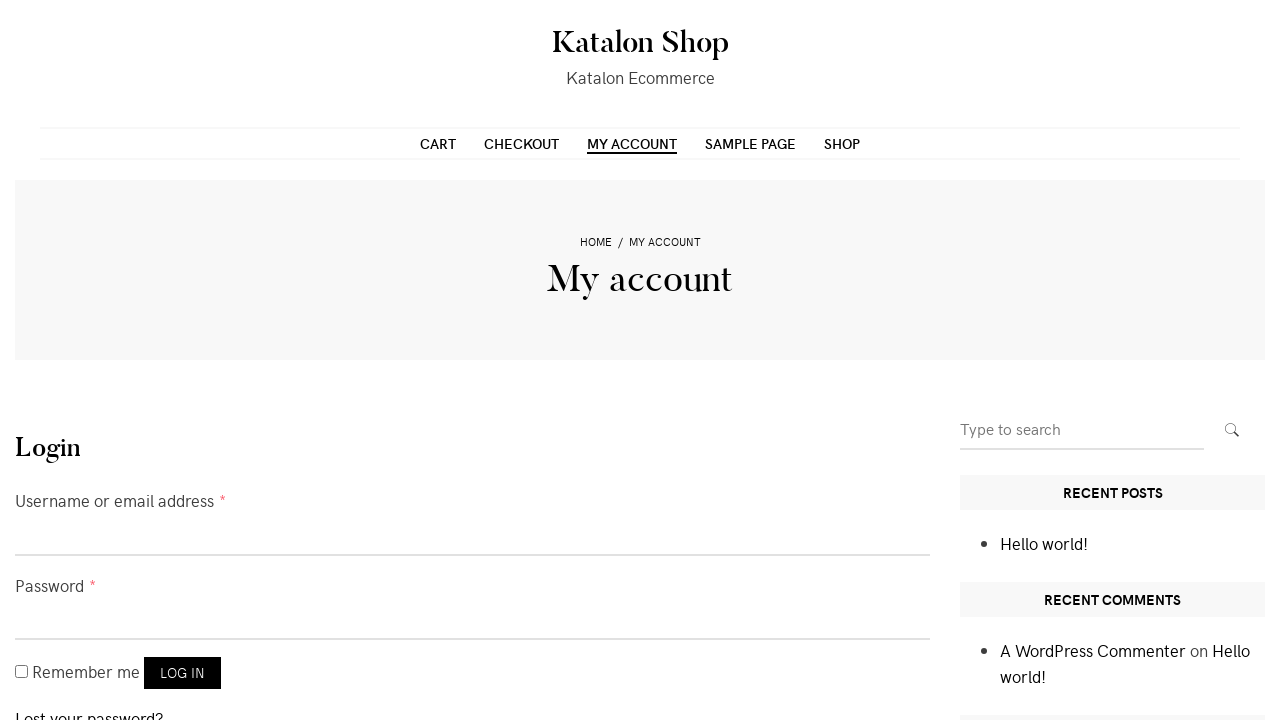

Verified URL contains '/my-account'
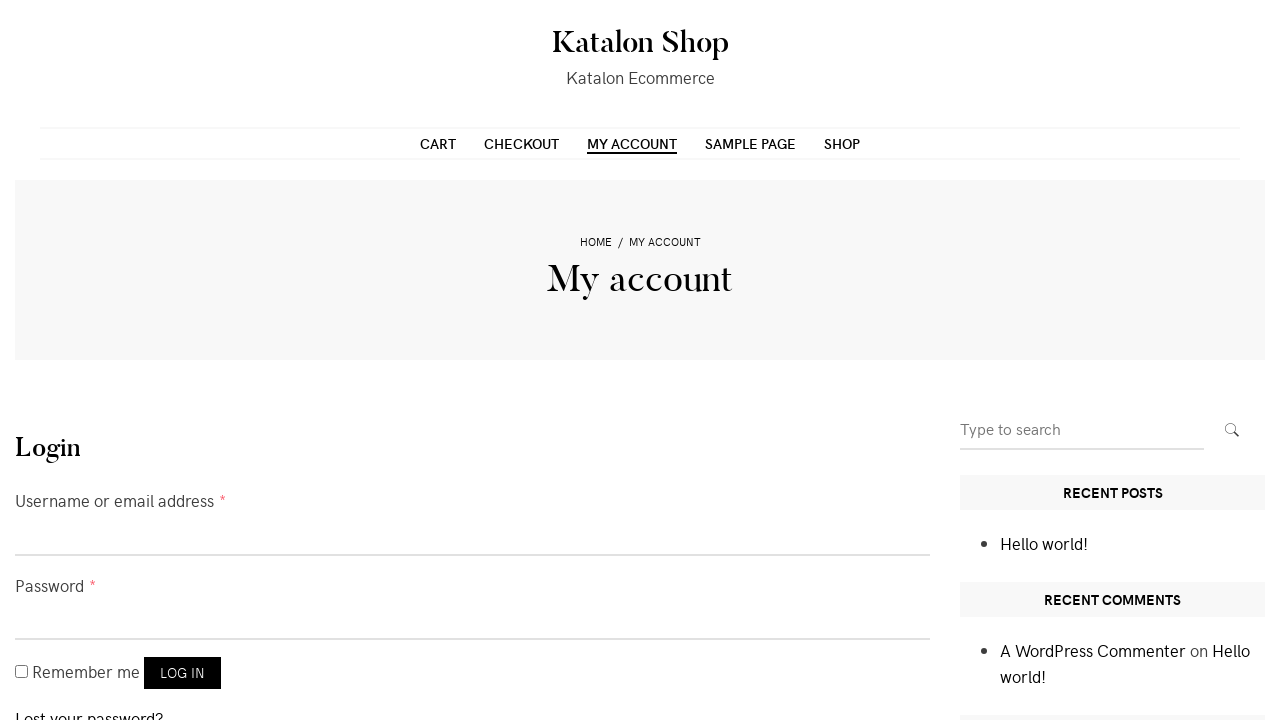

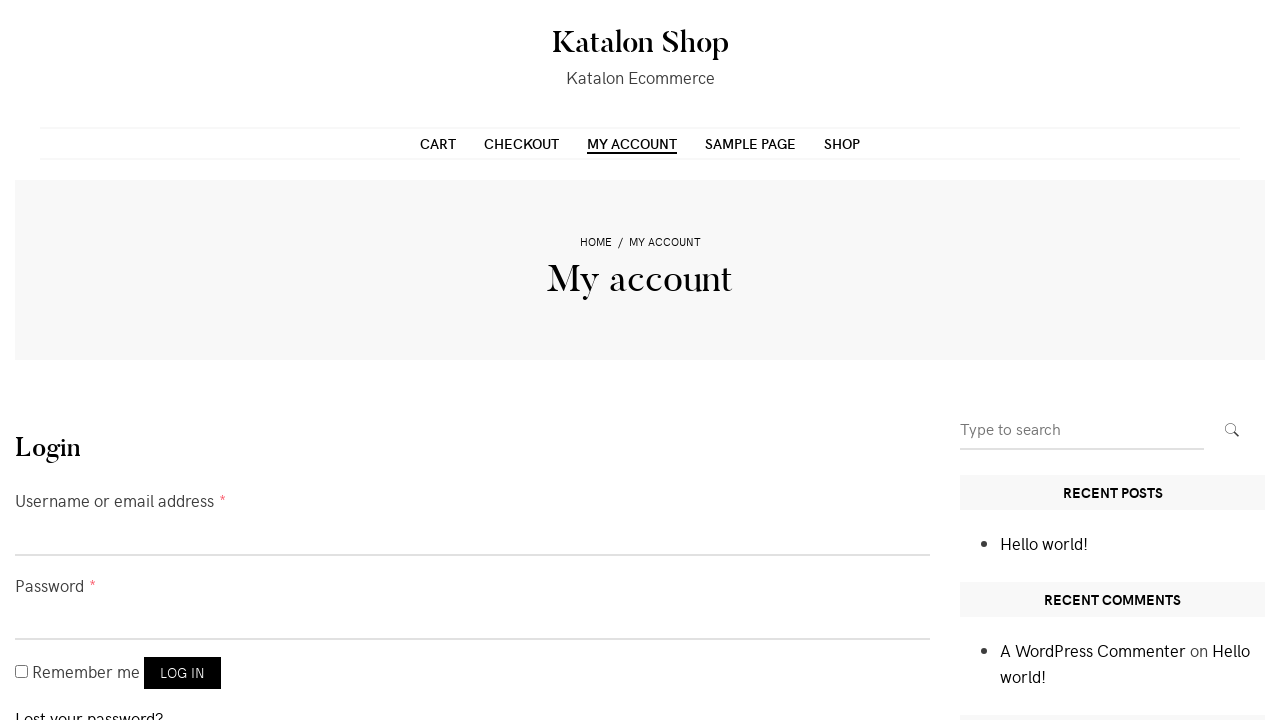